Tests selecting Credit/Debit Card payment option and verifying the card details form is displayed with card number, expiry date, and CVV fields

Starting URL: https://demo.midtrans.com/

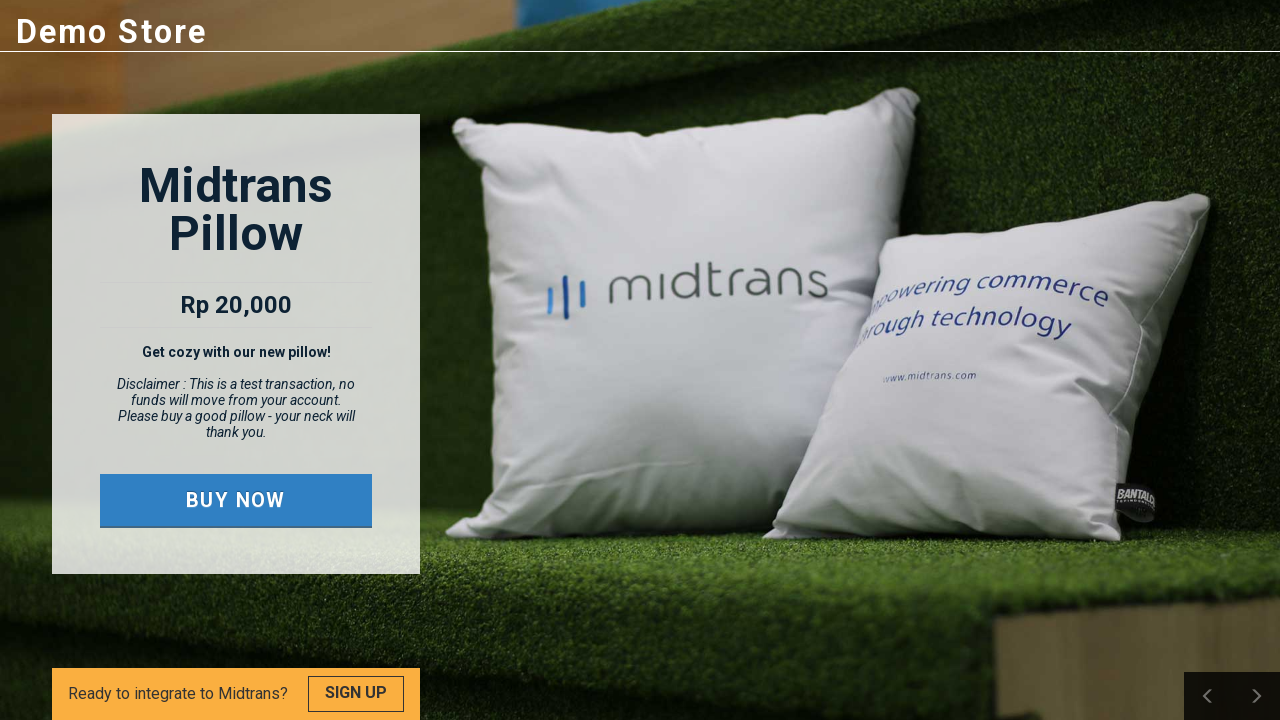

Clicked the buy now button at (236, 500) on .buy
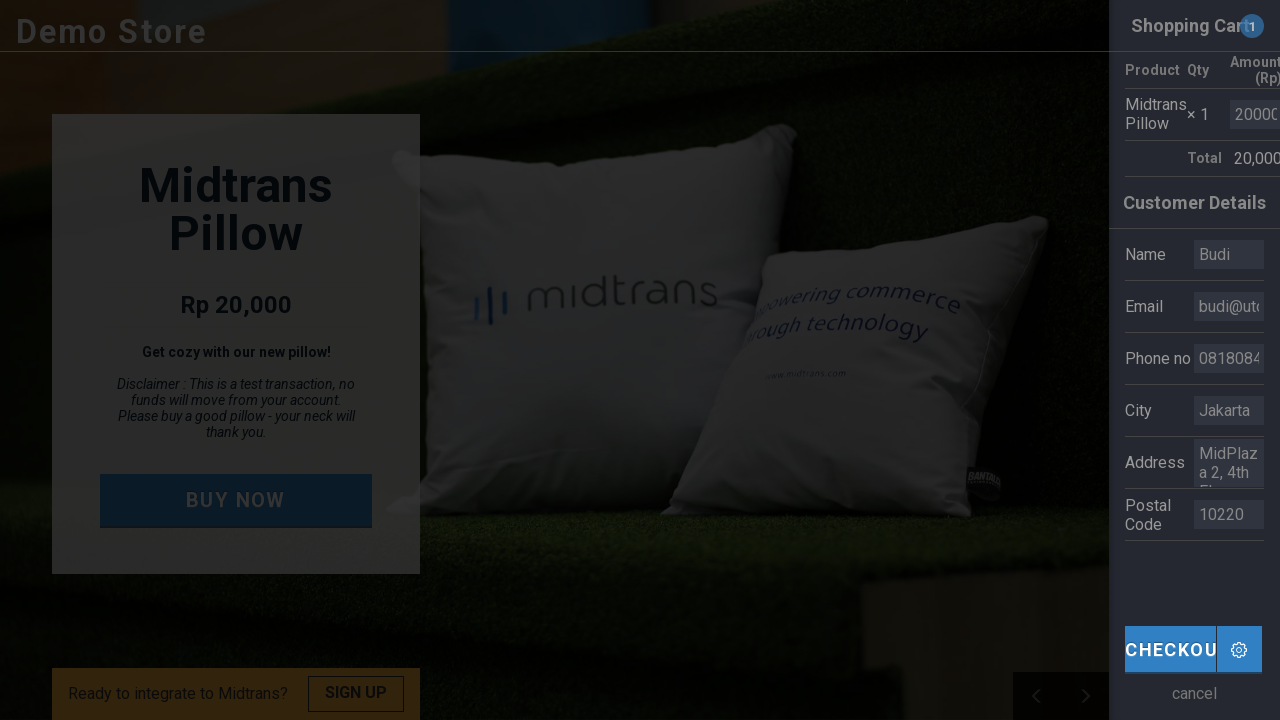

Cart content loaded and became visible
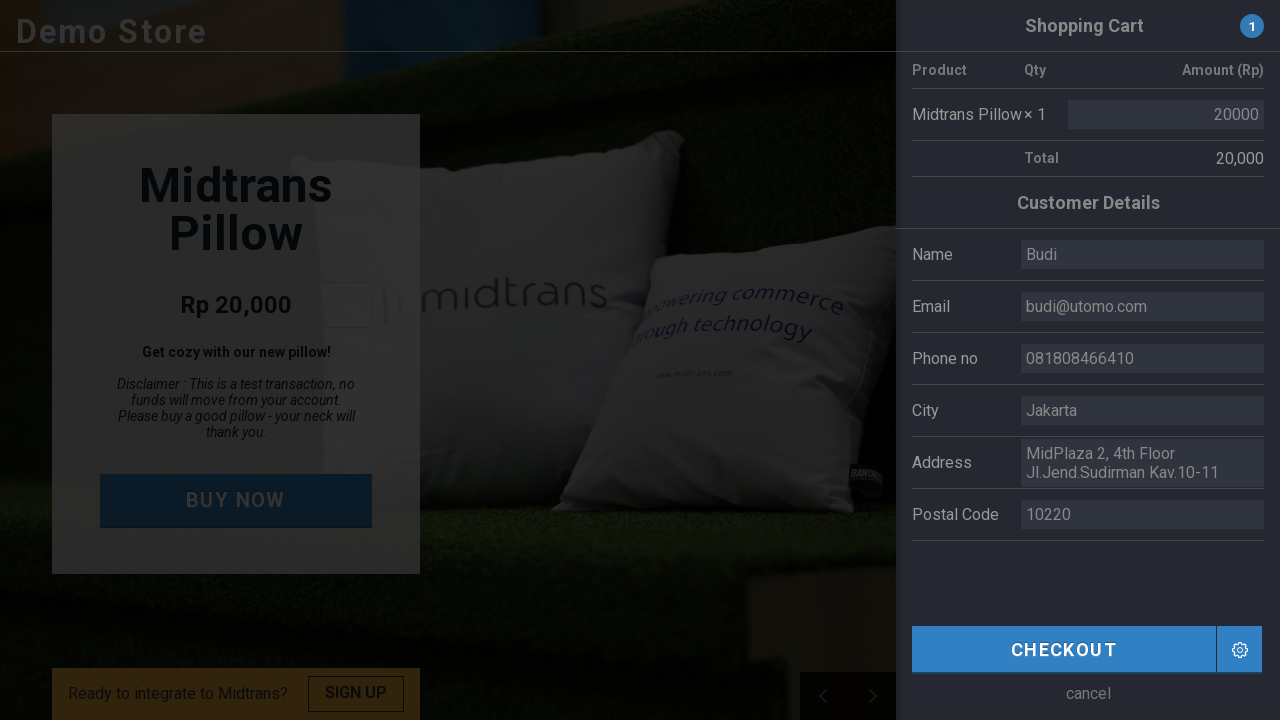

Located checkout button
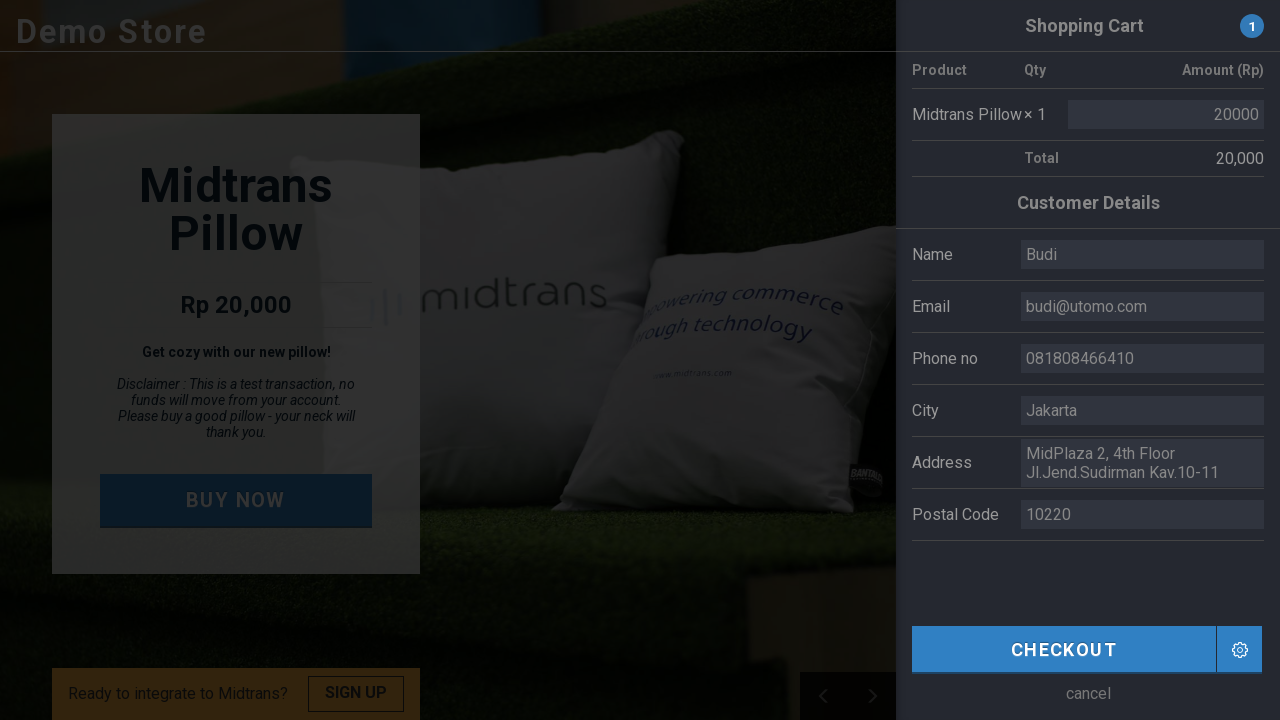

Scrolled checkout button into view
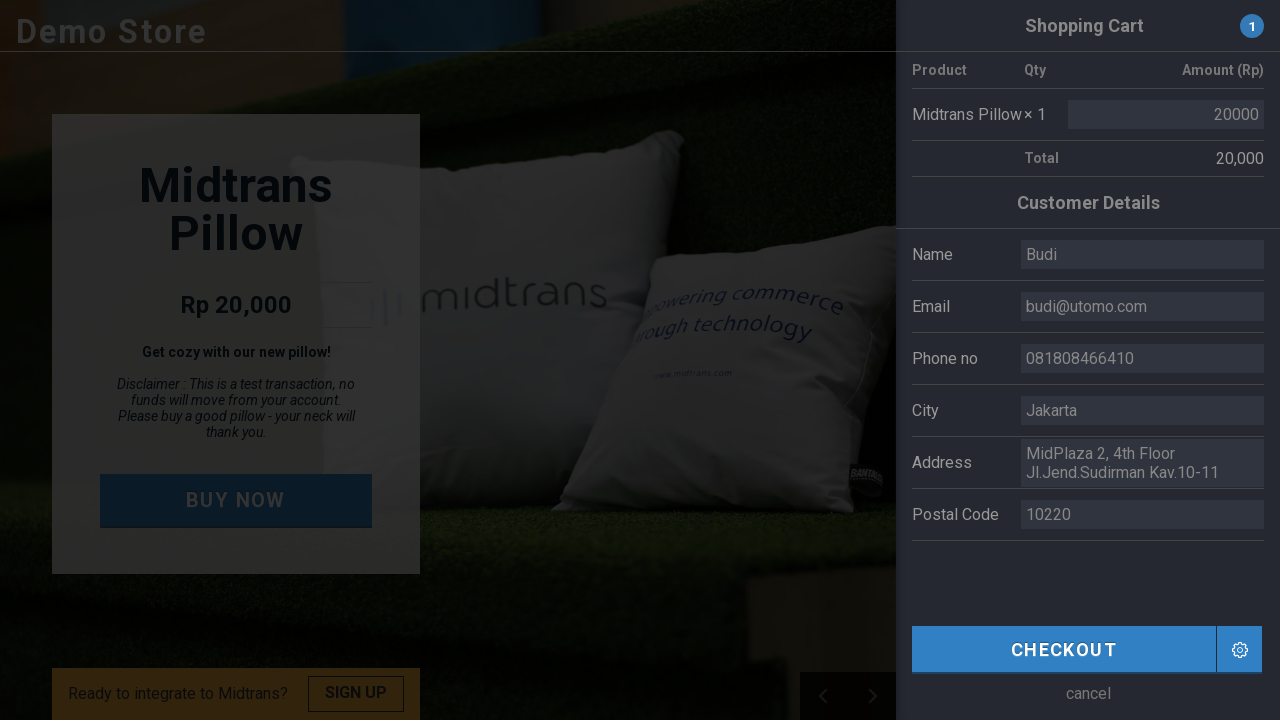

Clicked checkout button at (1064, 649) on .cart-checkout
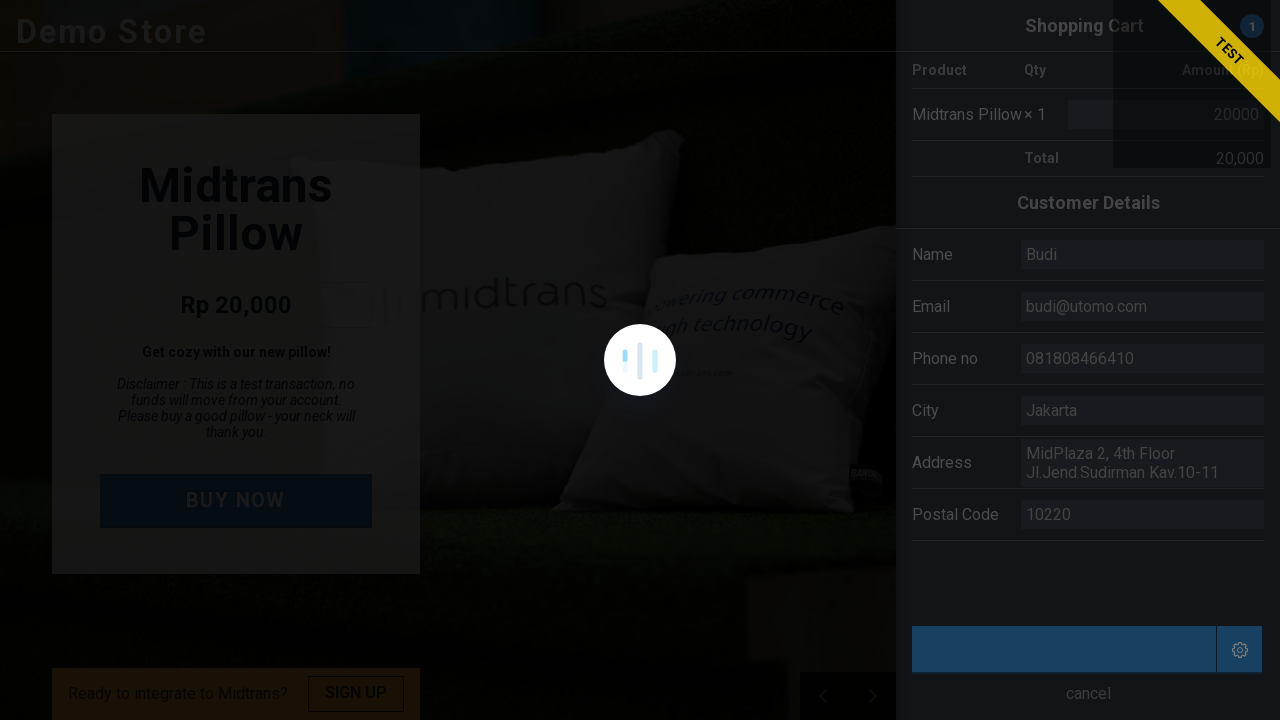

Located Midtrans payment iframe
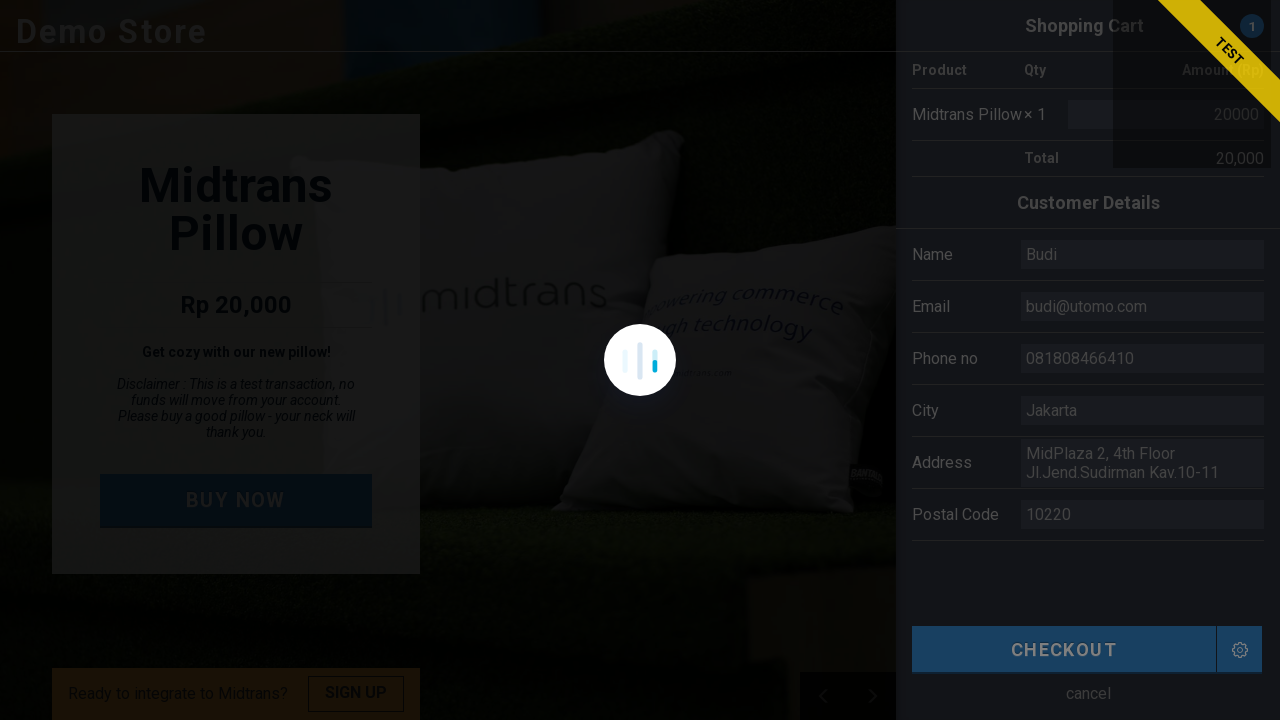

Located Credit/Debit Card payment option
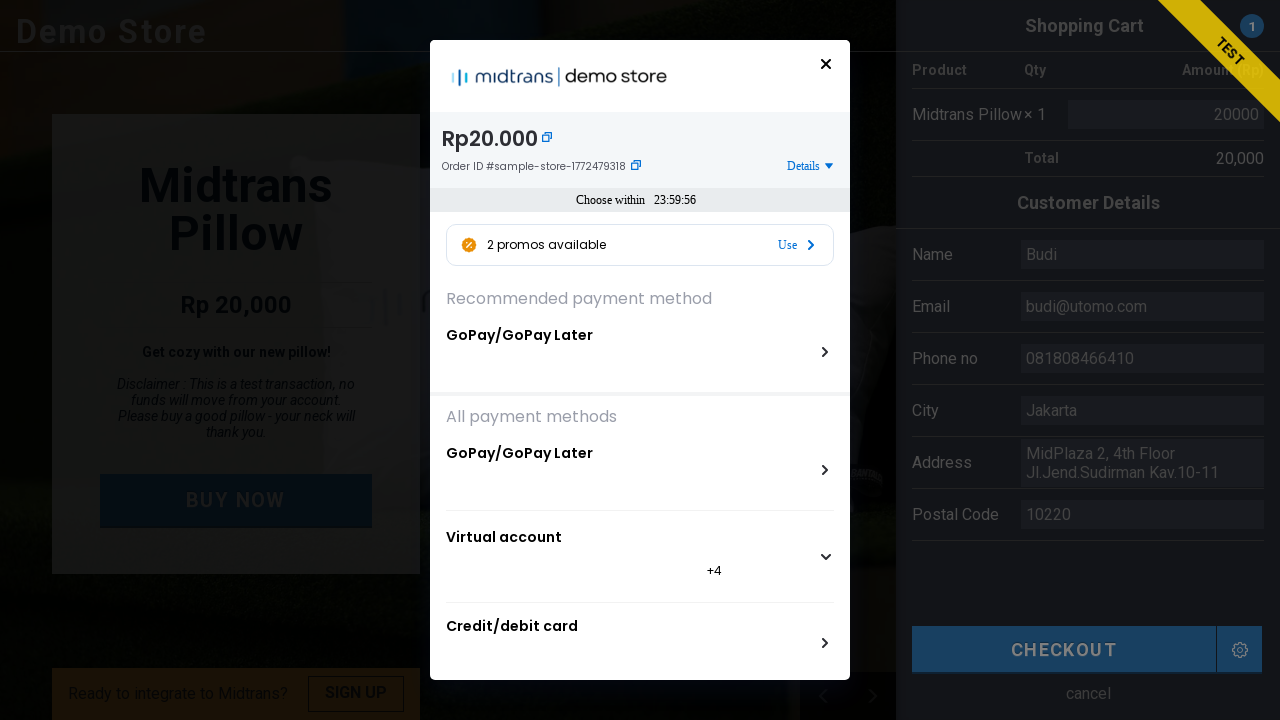

Clicked Credit/Debit Card payment option at (640, 640) on #snap-midtrans >> internal:control=enter-frame >> #credit_card
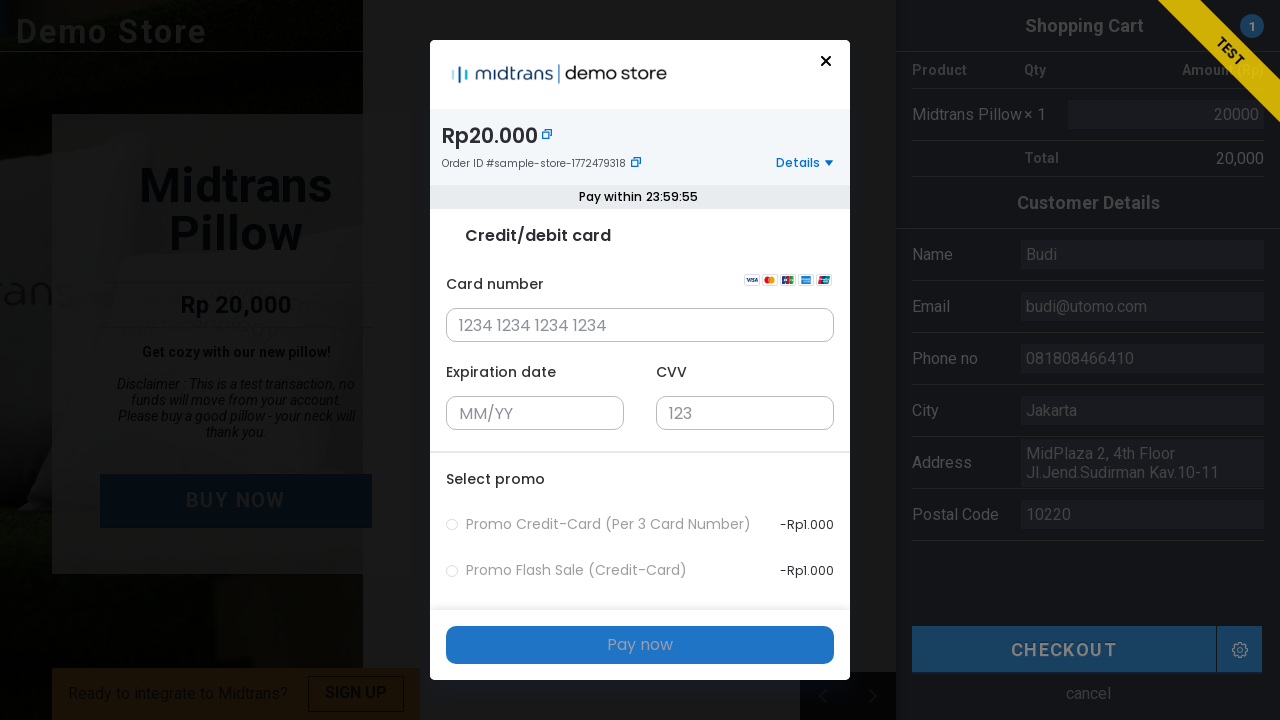

Located card number input field
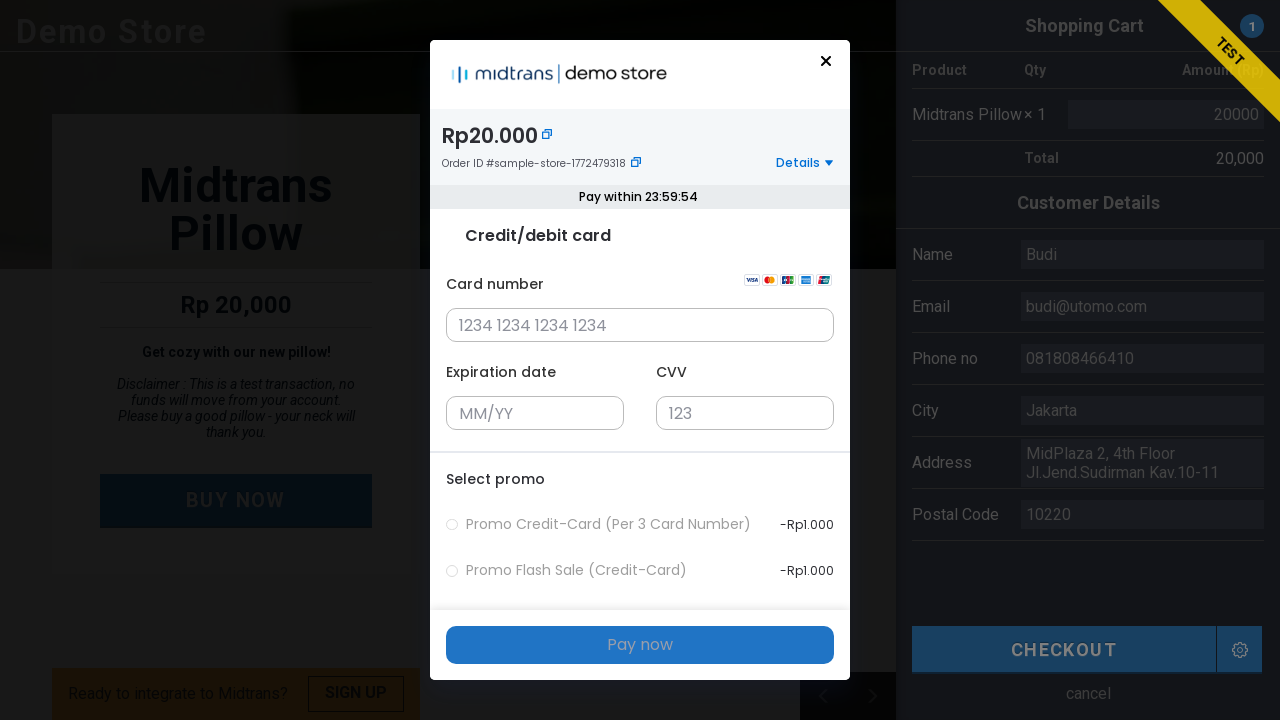

Verified card number input field is visible
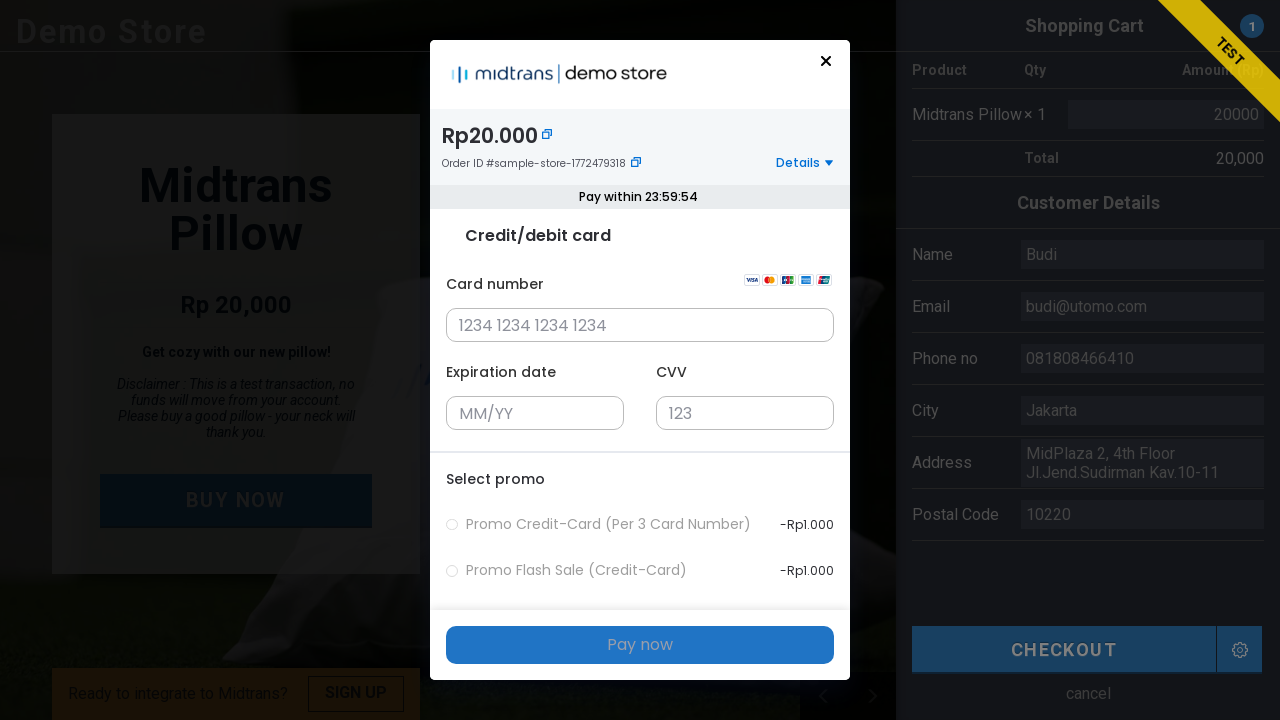

Located expiry date input field
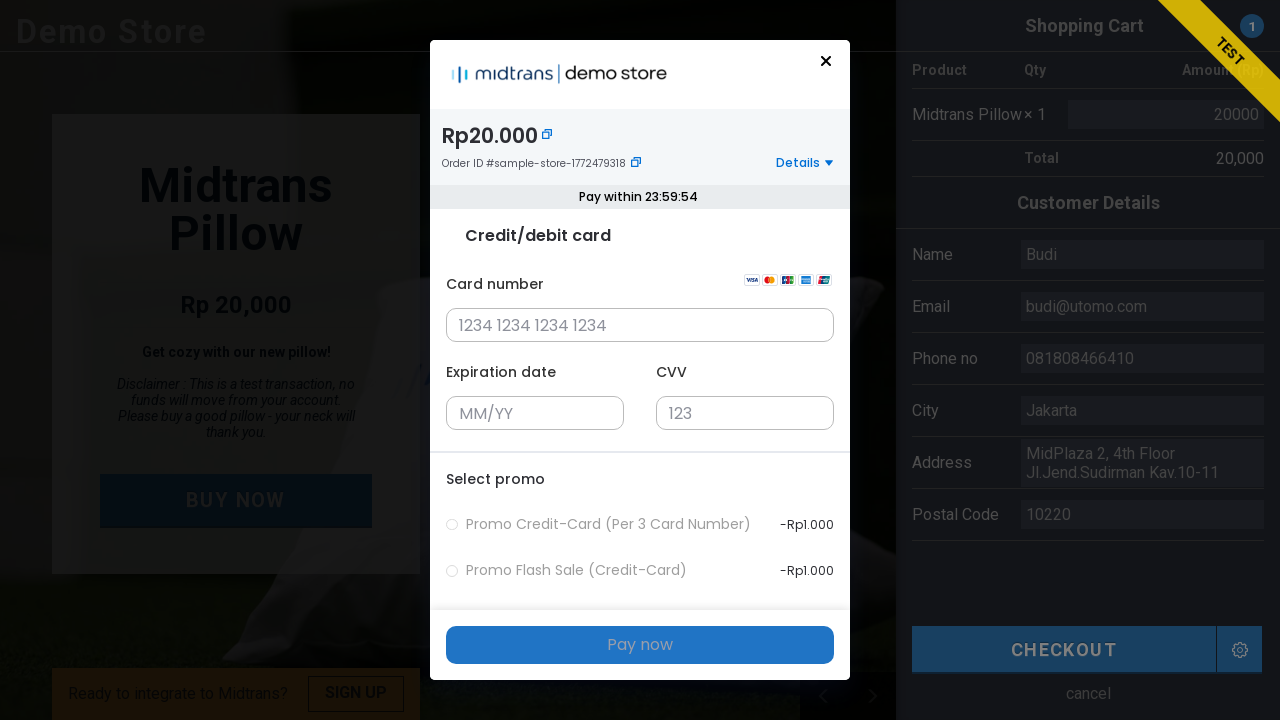

Located CVV input field
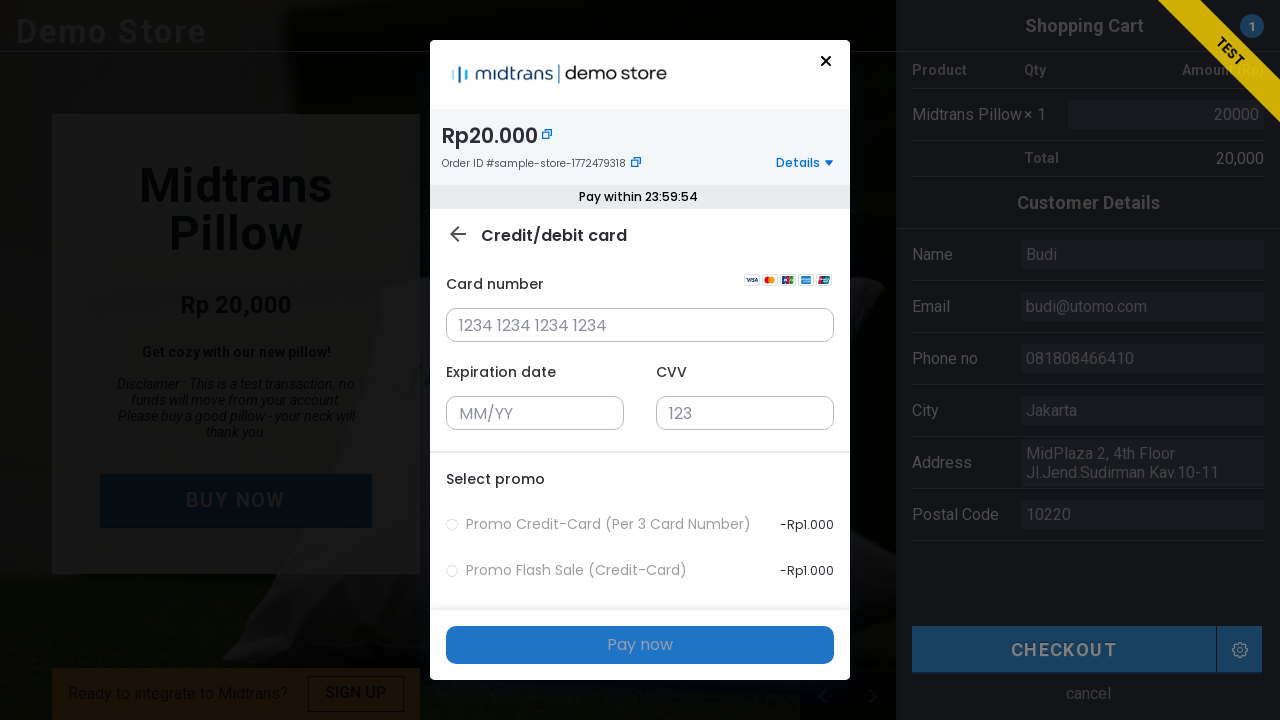

Verified expiry date input field is visible
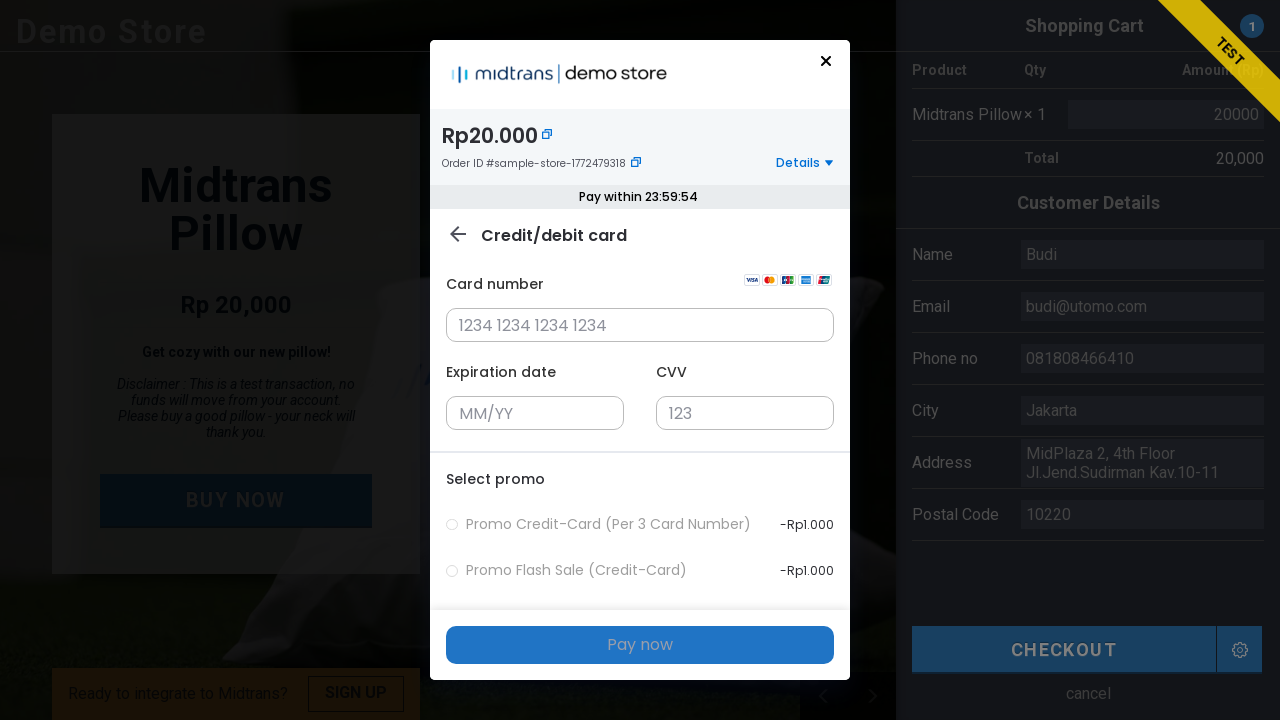

Verified CVV input field is visible
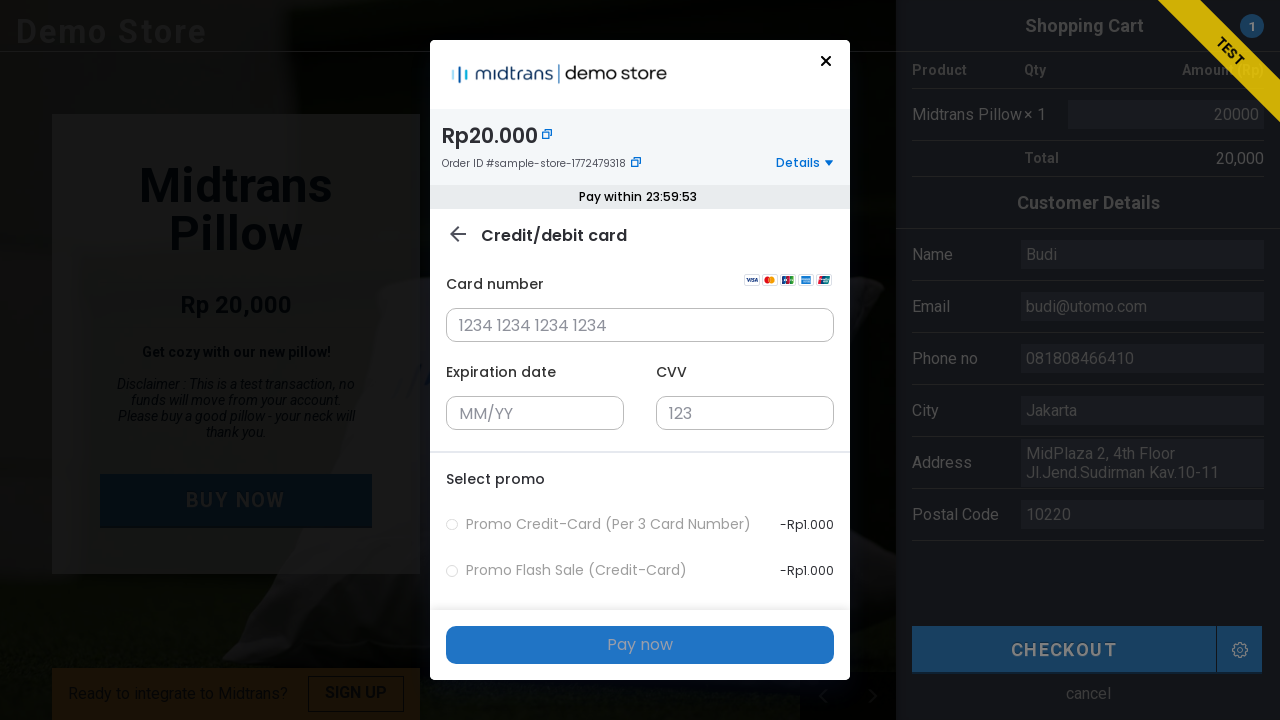

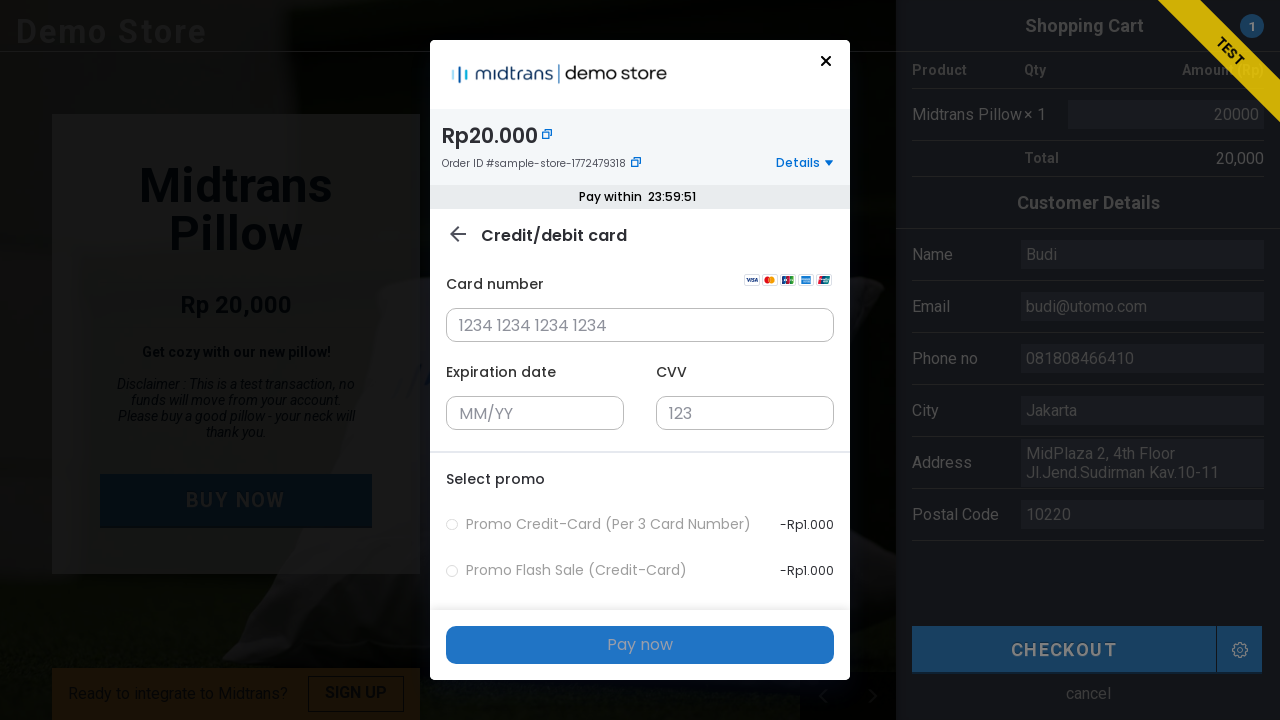